Tests radio button functionality by clicking on multiple radio buttons (hockey in sports group, water polo in sports group, and black in color group) and verifying they are selected.

Starting URL: https://practice.cydeo.com/radio_buttons

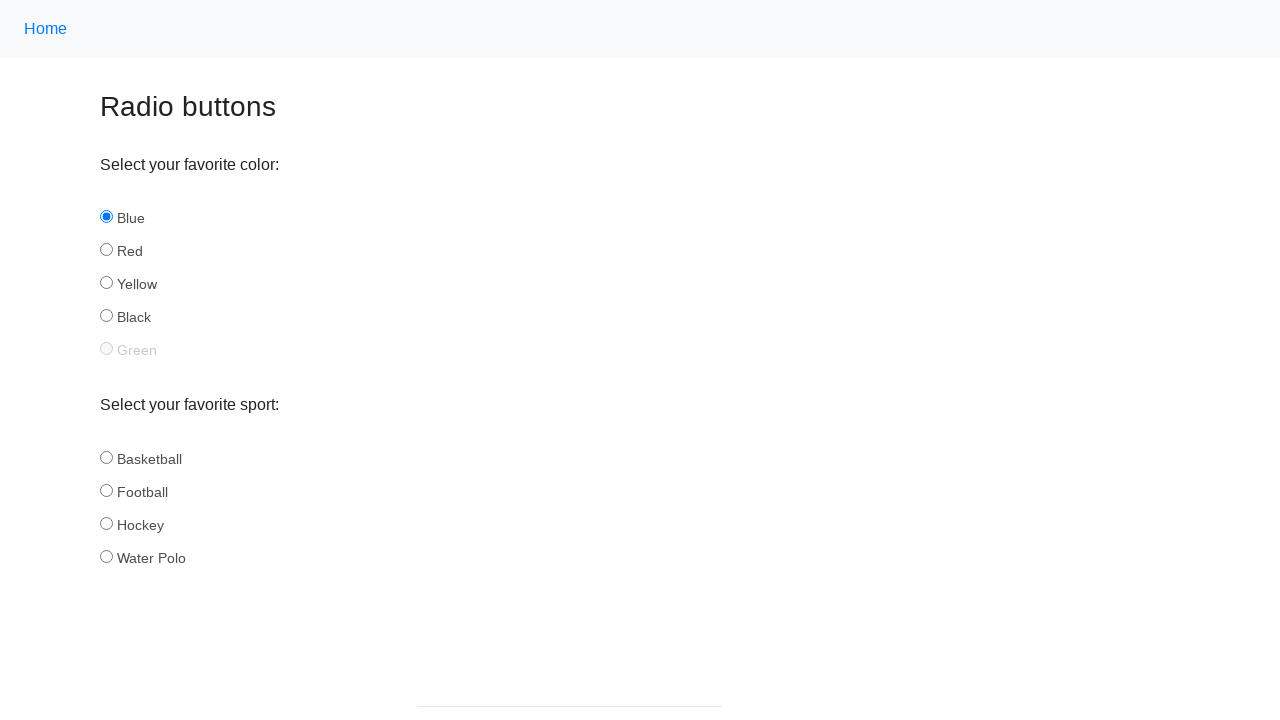

Clicked hockey radio button in sports group at (106, 523) on input[name='sport'][id='hockey']
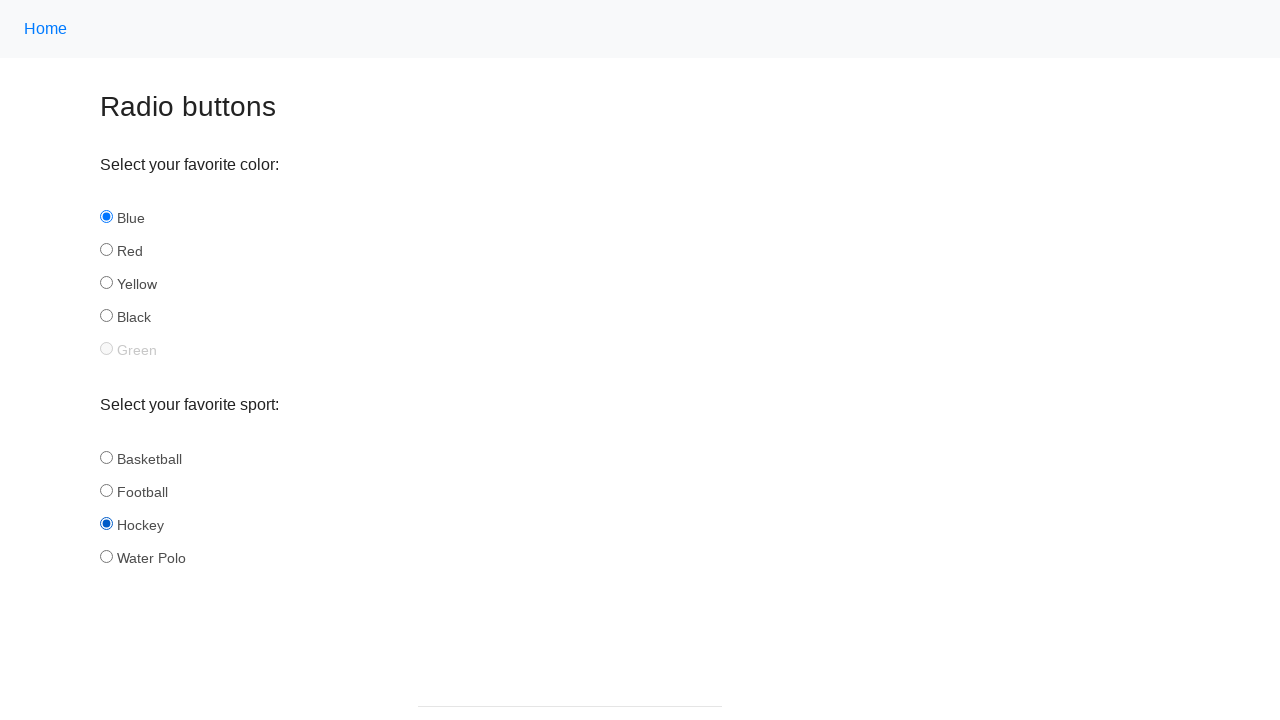

Verified hockey radio button is selected
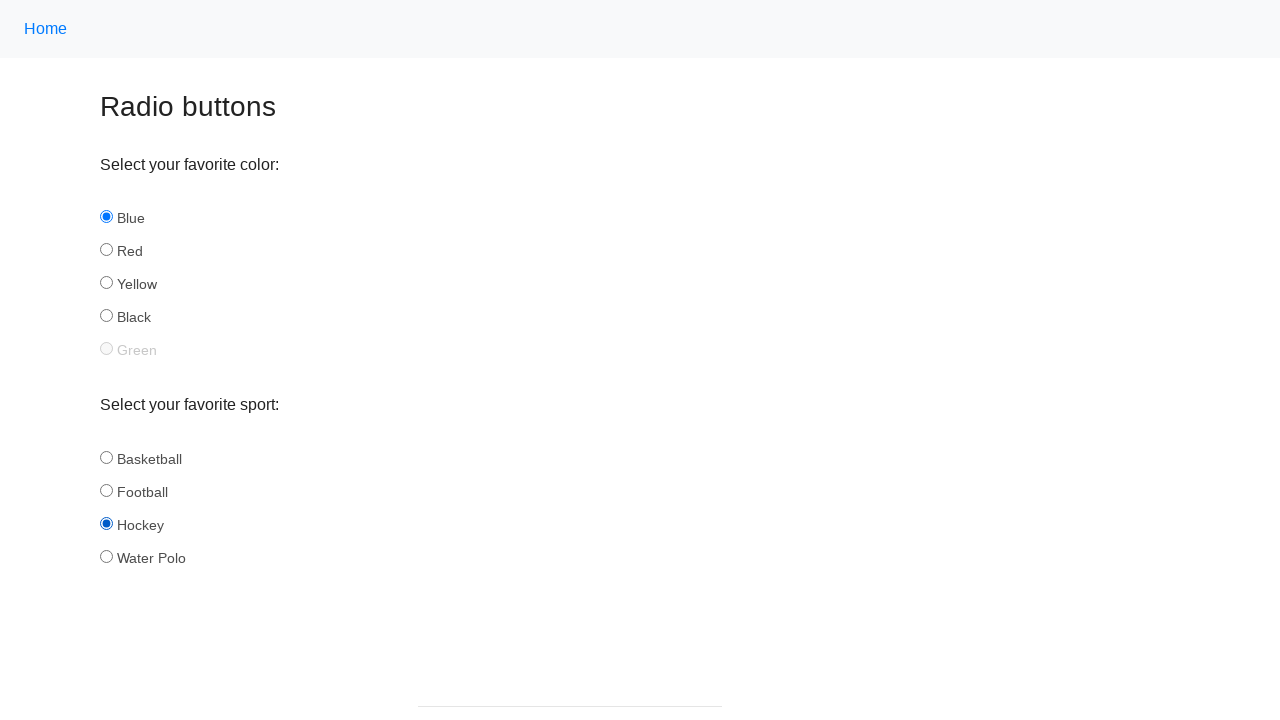

Clicked water polo radio button in sports group at (106, 556) on input[name='sport'][id='water_polo']
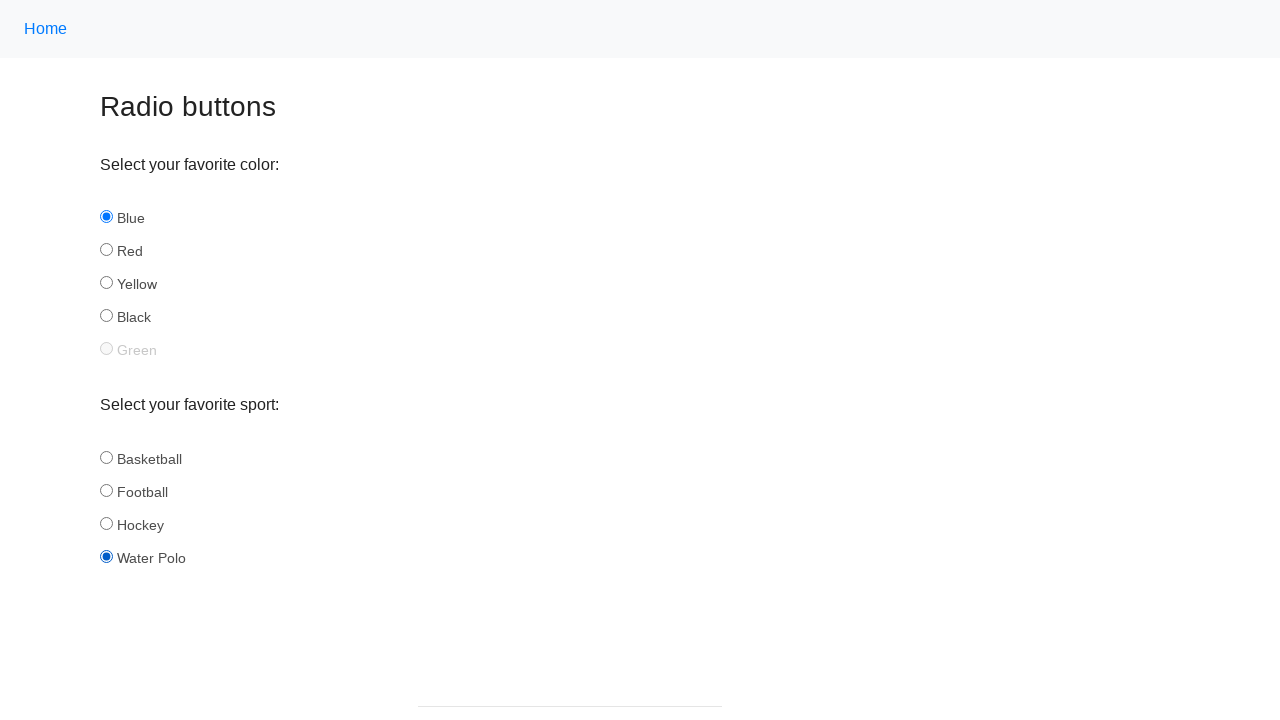

Verified water polo radio button is selected
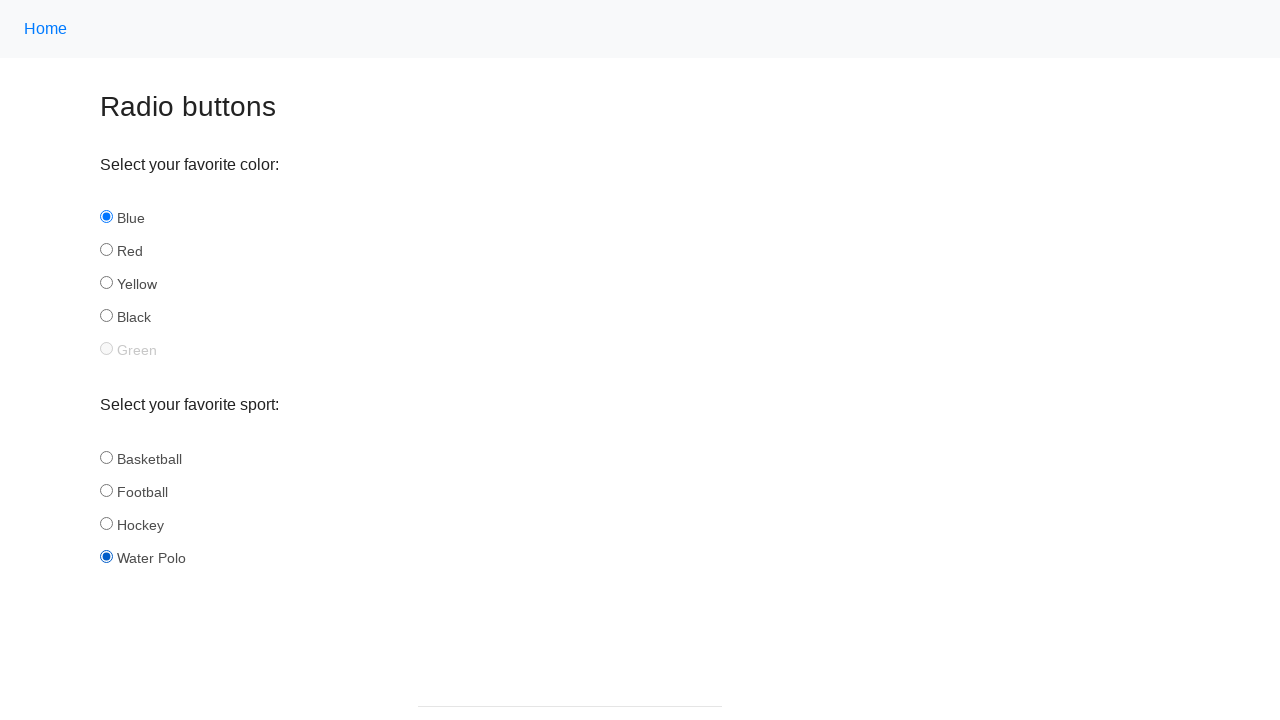

Clicked black radio button in color group at (106, 316) on input[name='color'][id='black']
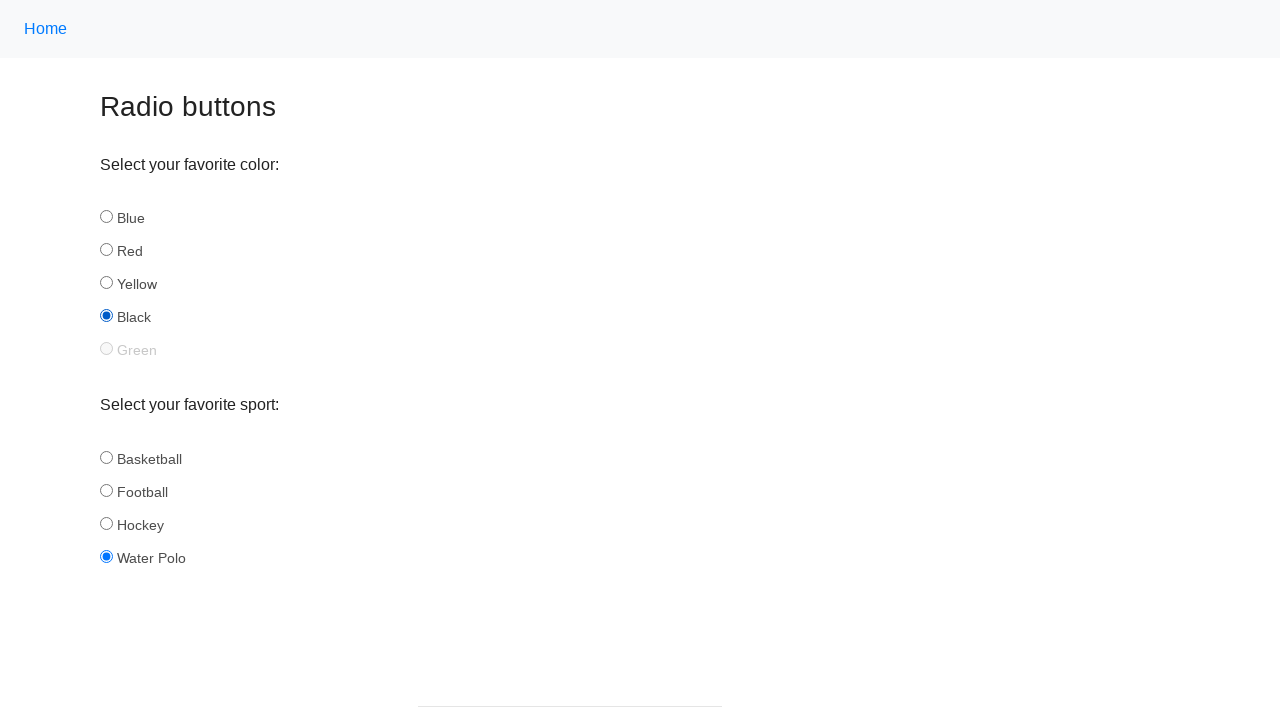

Verified black radio button is selected
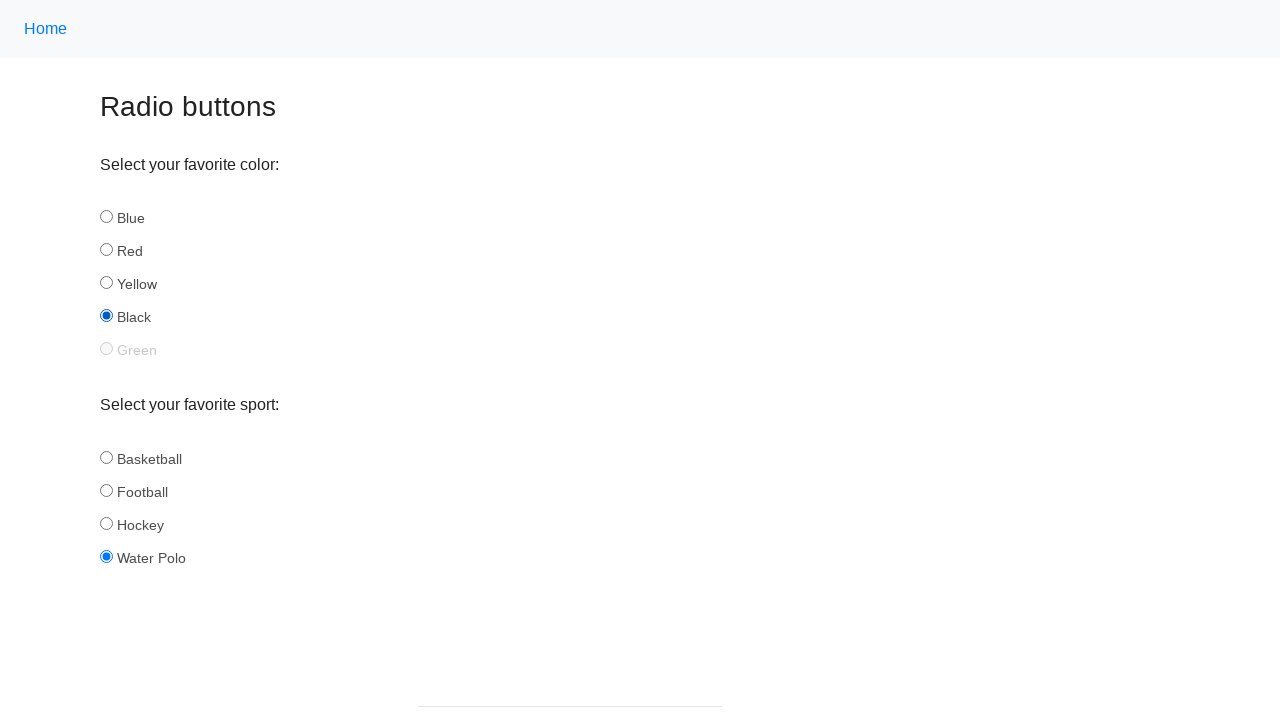

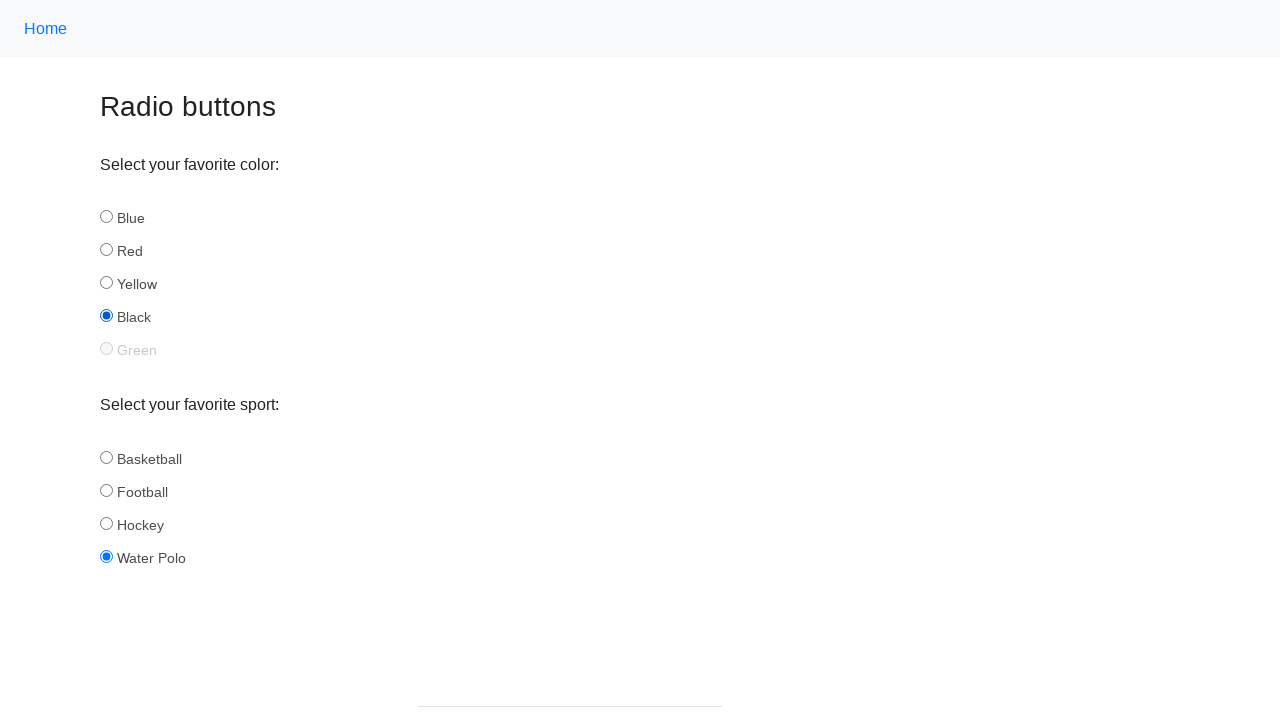